Tests browser navigation functionality by navigating between YouTube and Zerodha Kite pages, then using browser back and forward navigation controls

Starting URL: https://www.youtube.com/

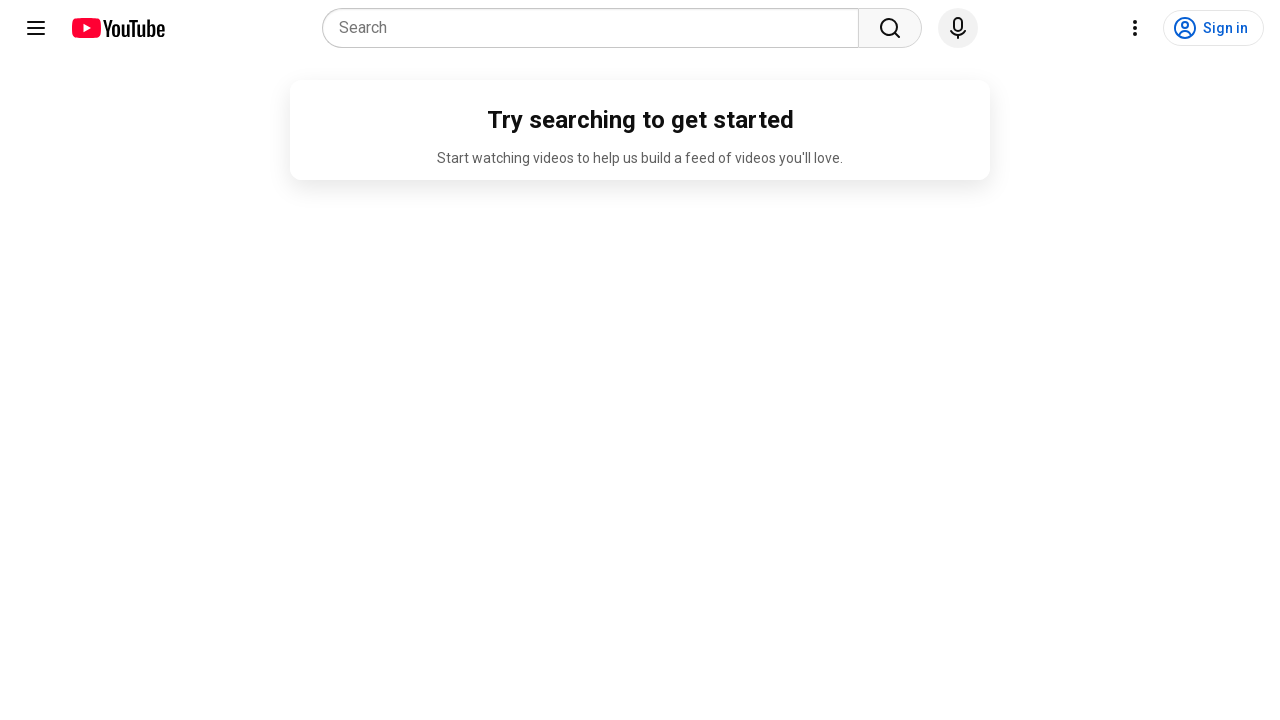

Navigated to Zerodha Kite page
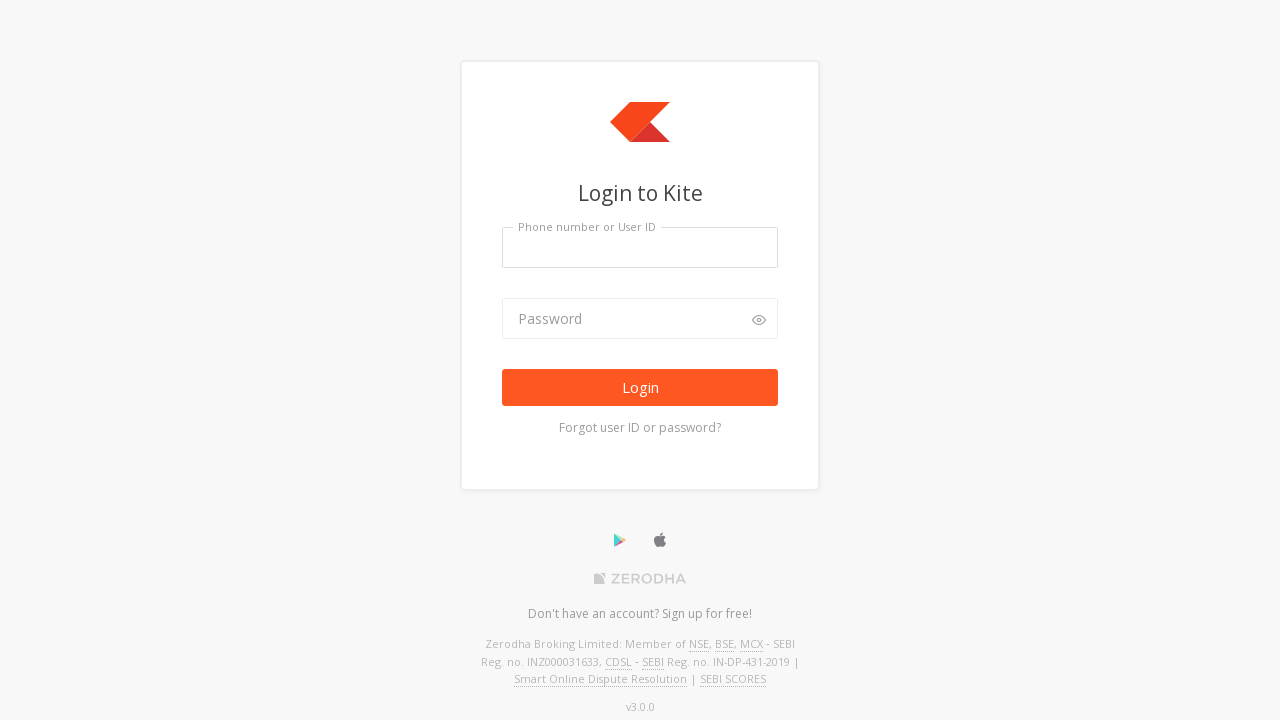

Navigated back to YouTube
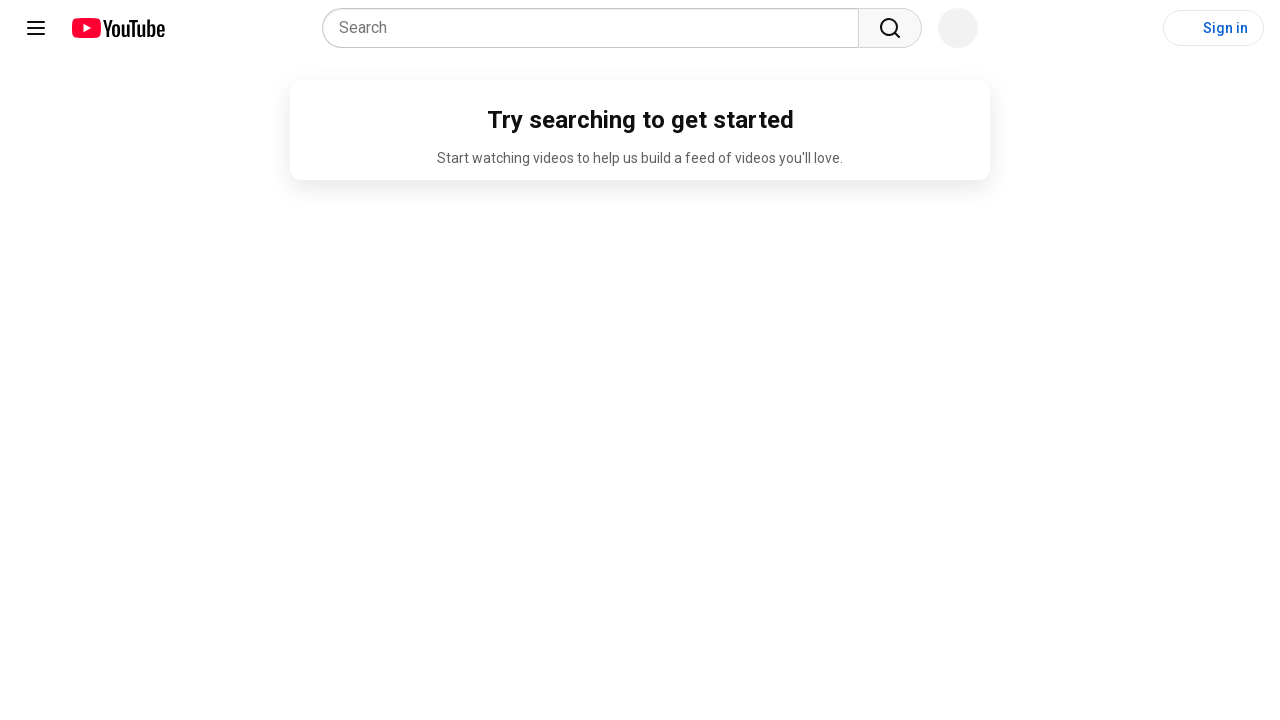

YouTube page loaded completely
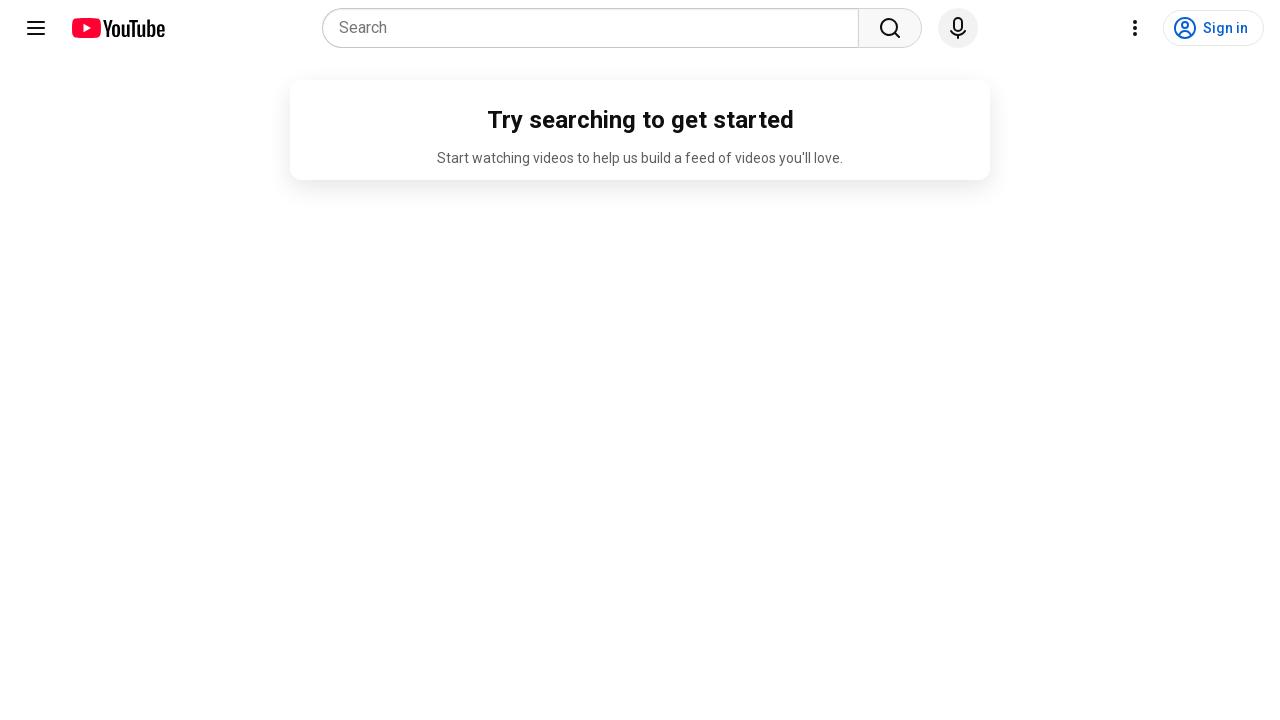

Navigated forward to Zerodha Kite page
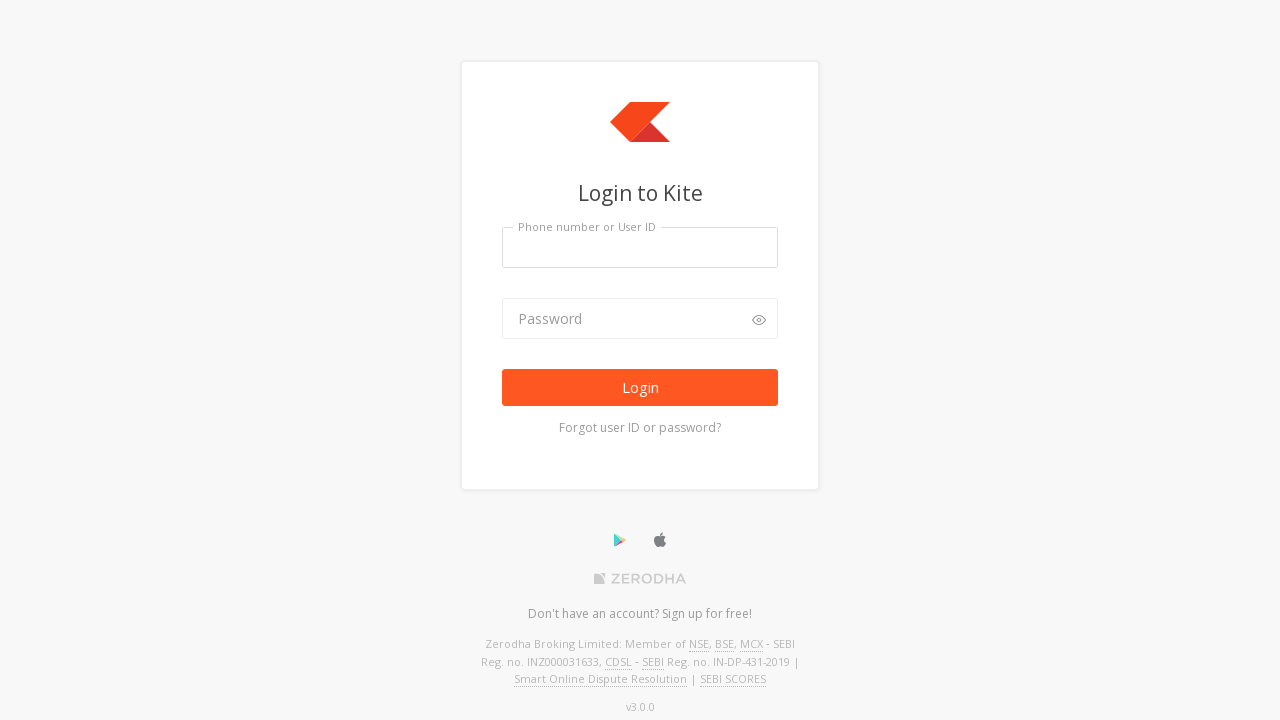

Zerodha Kite page loaded completely
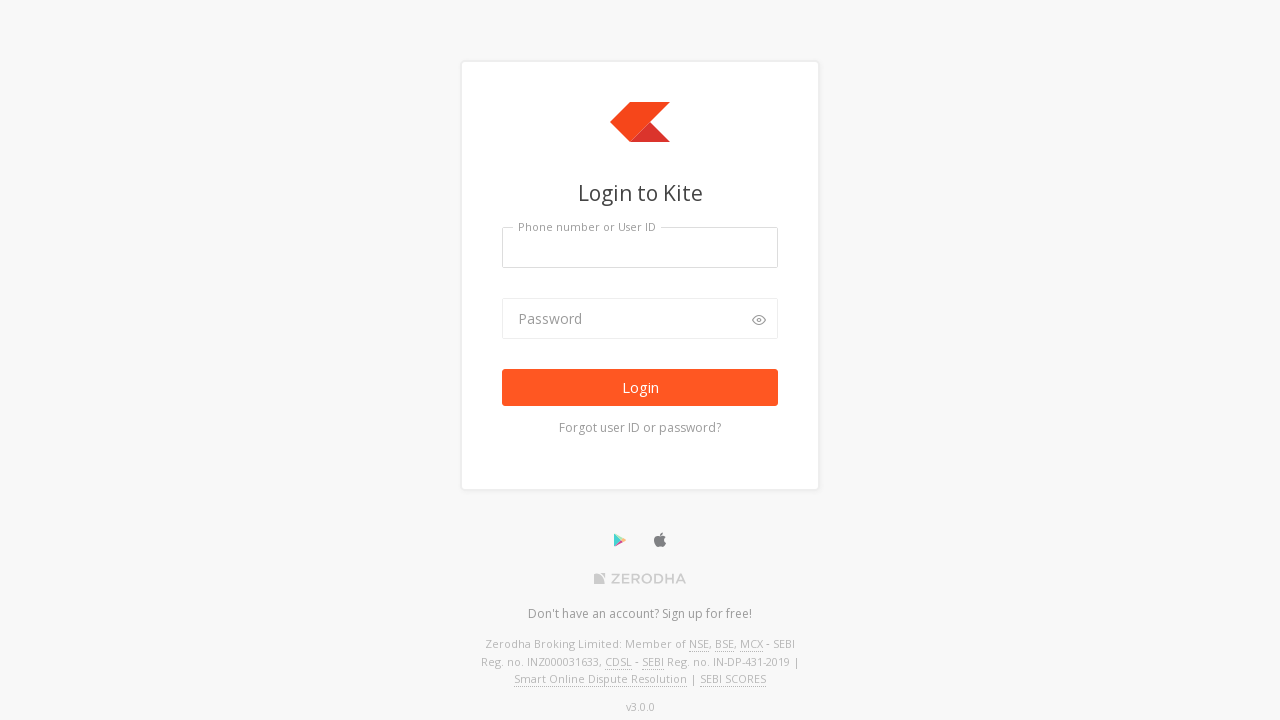

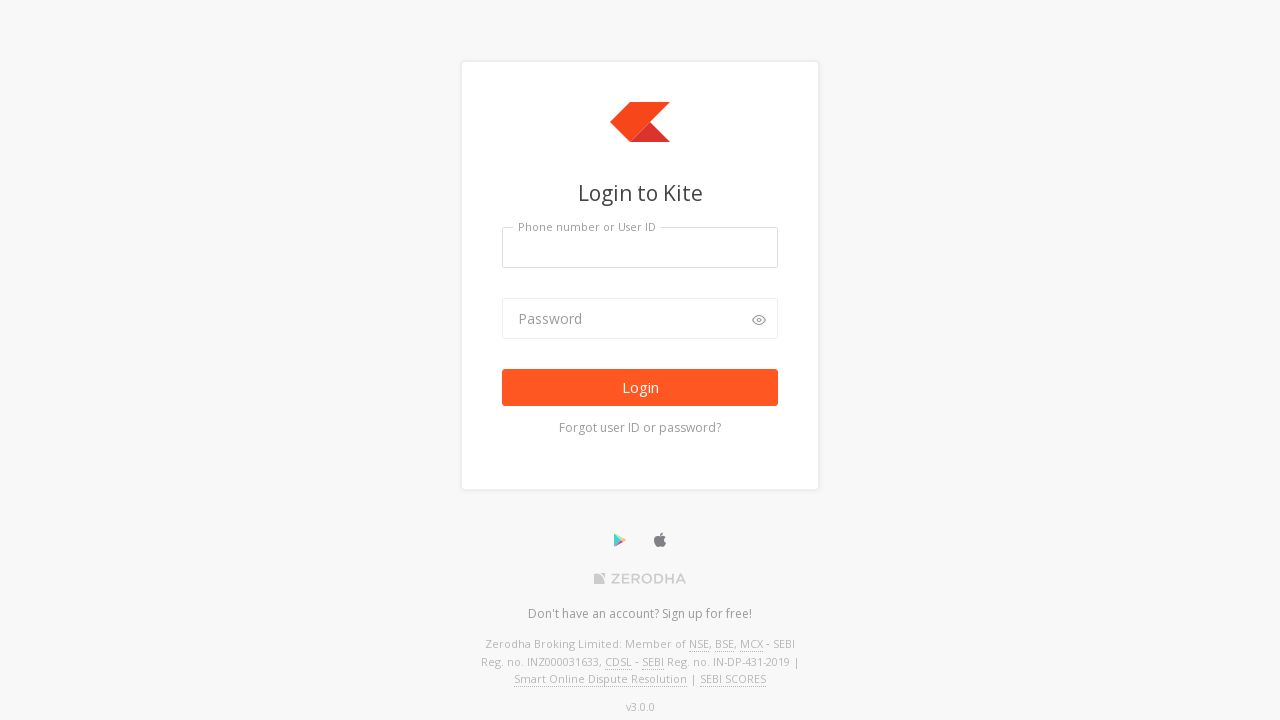